Tests clicking on an accordion element using link text selector

Starting URL: https://demo.automationtesting.in/Accordion.html

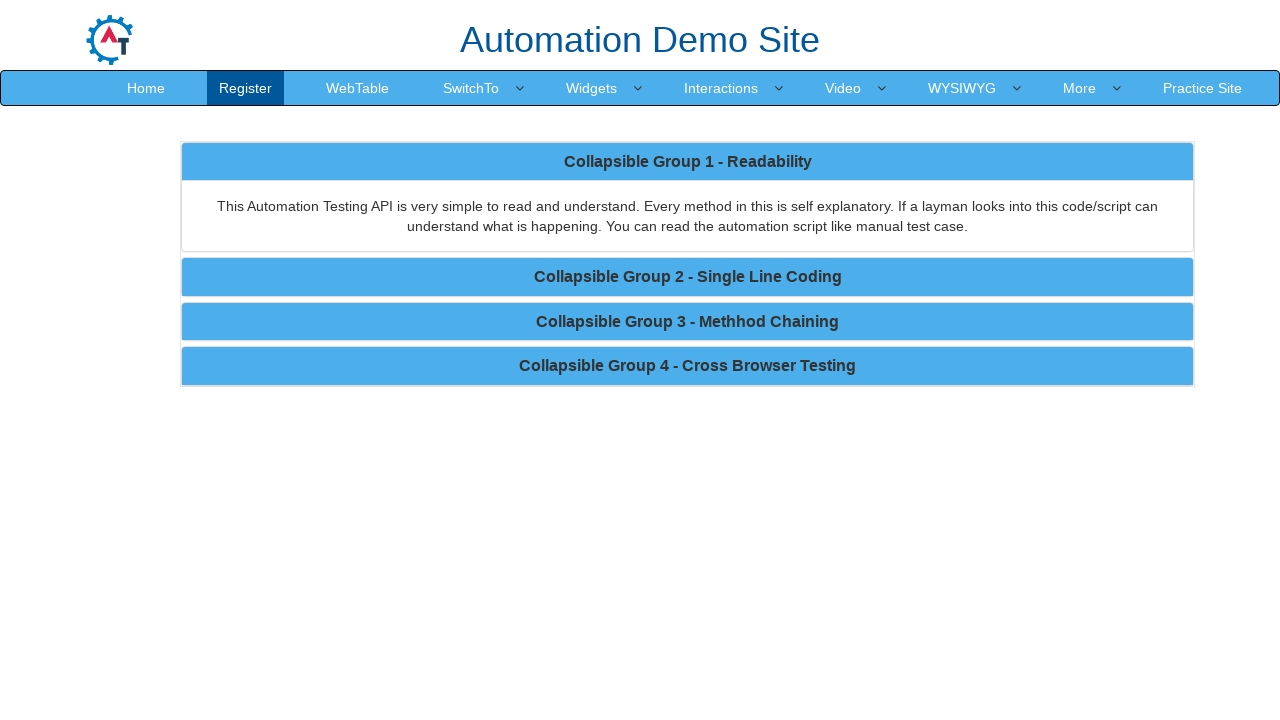

Set viewport size to 1920x1080
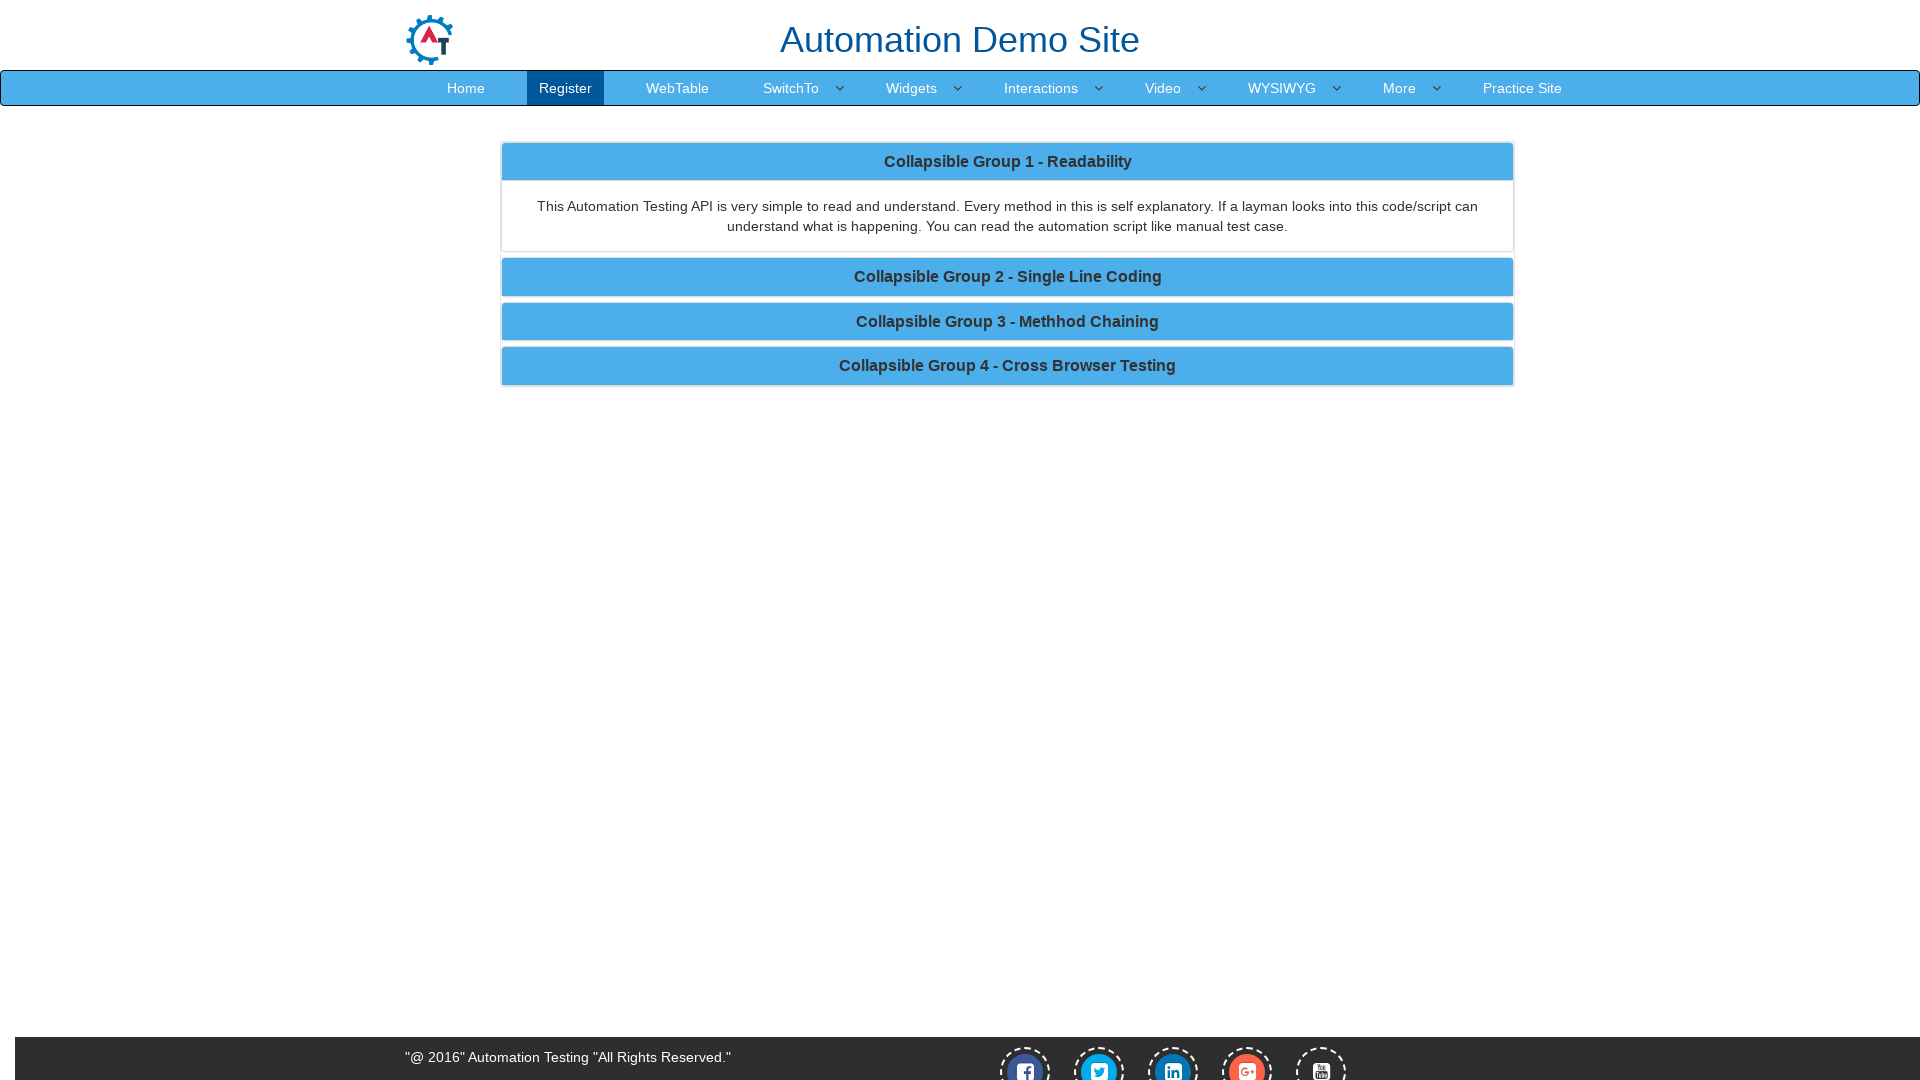

Waited for page to load (2000ms)
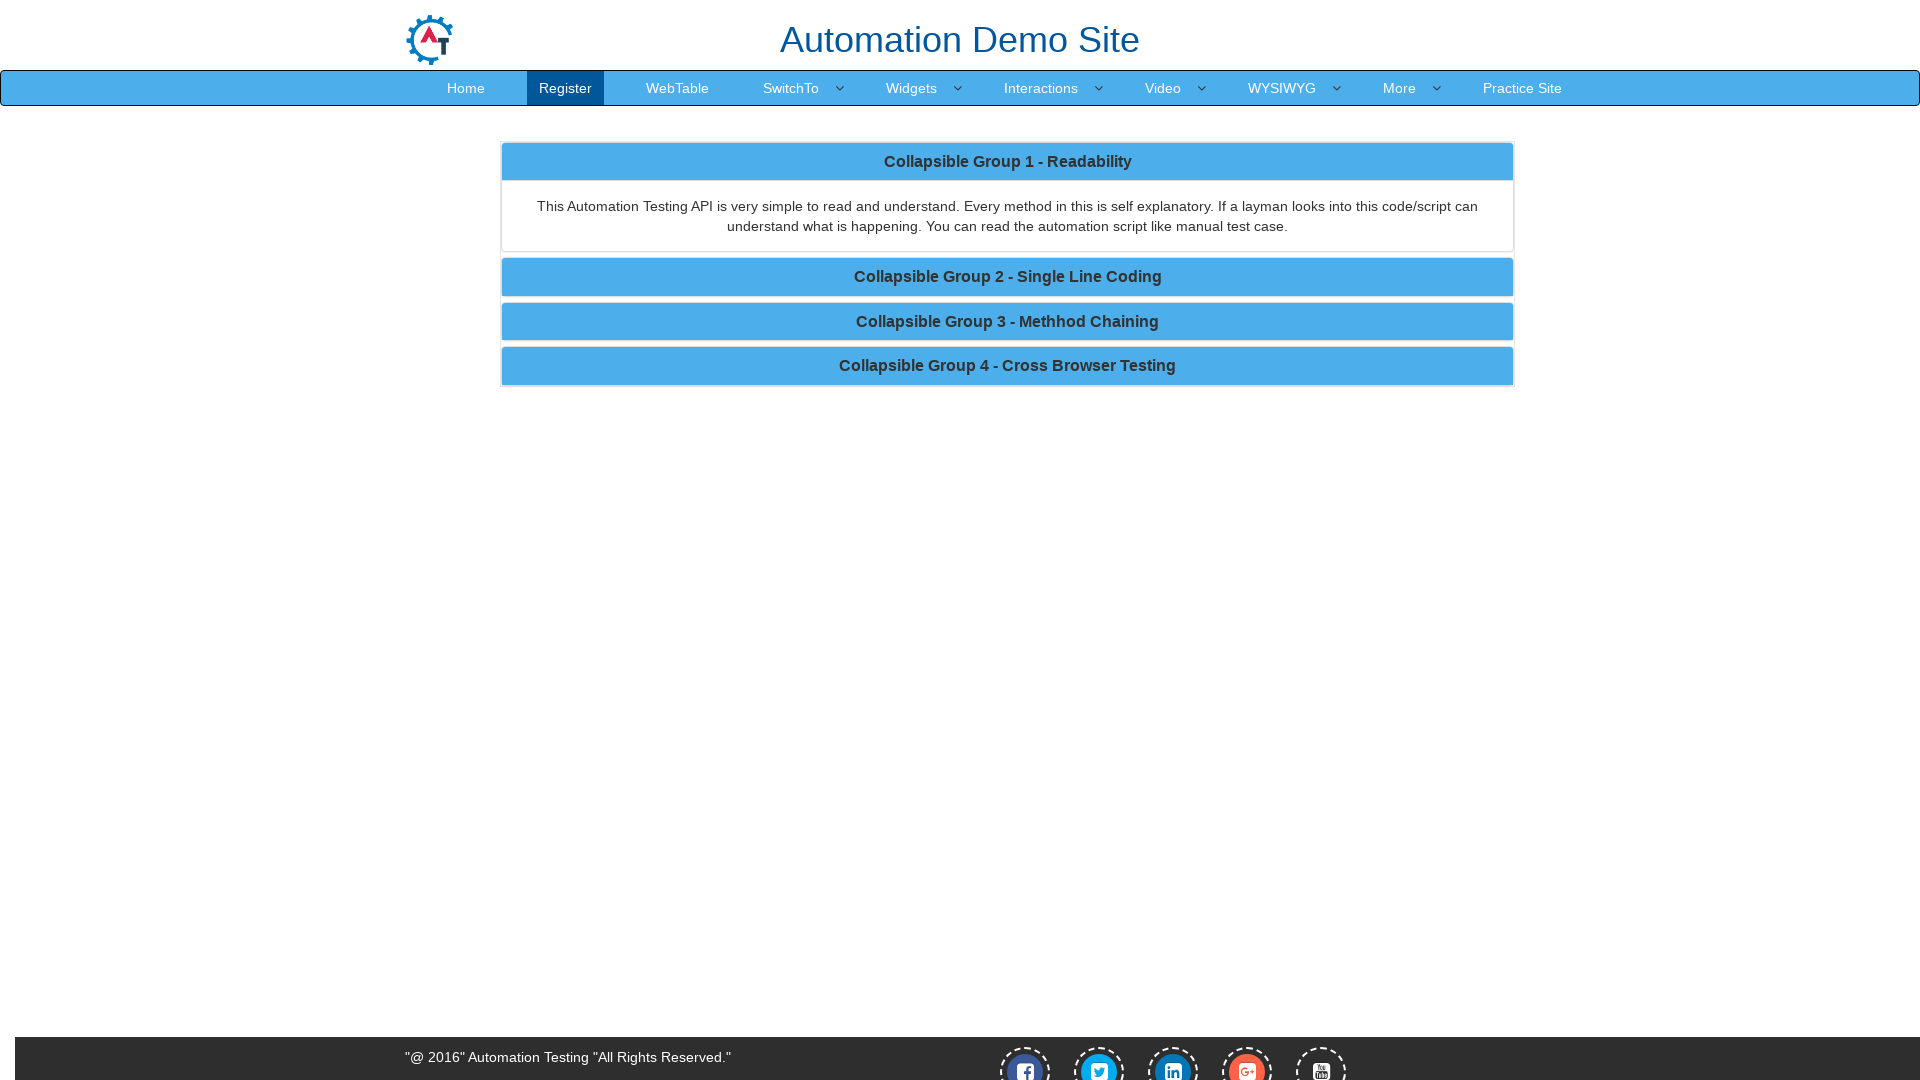

Clicked accordion element using link selector with href='#collapse2' at (1008, 277) on a[href='#collapse2']
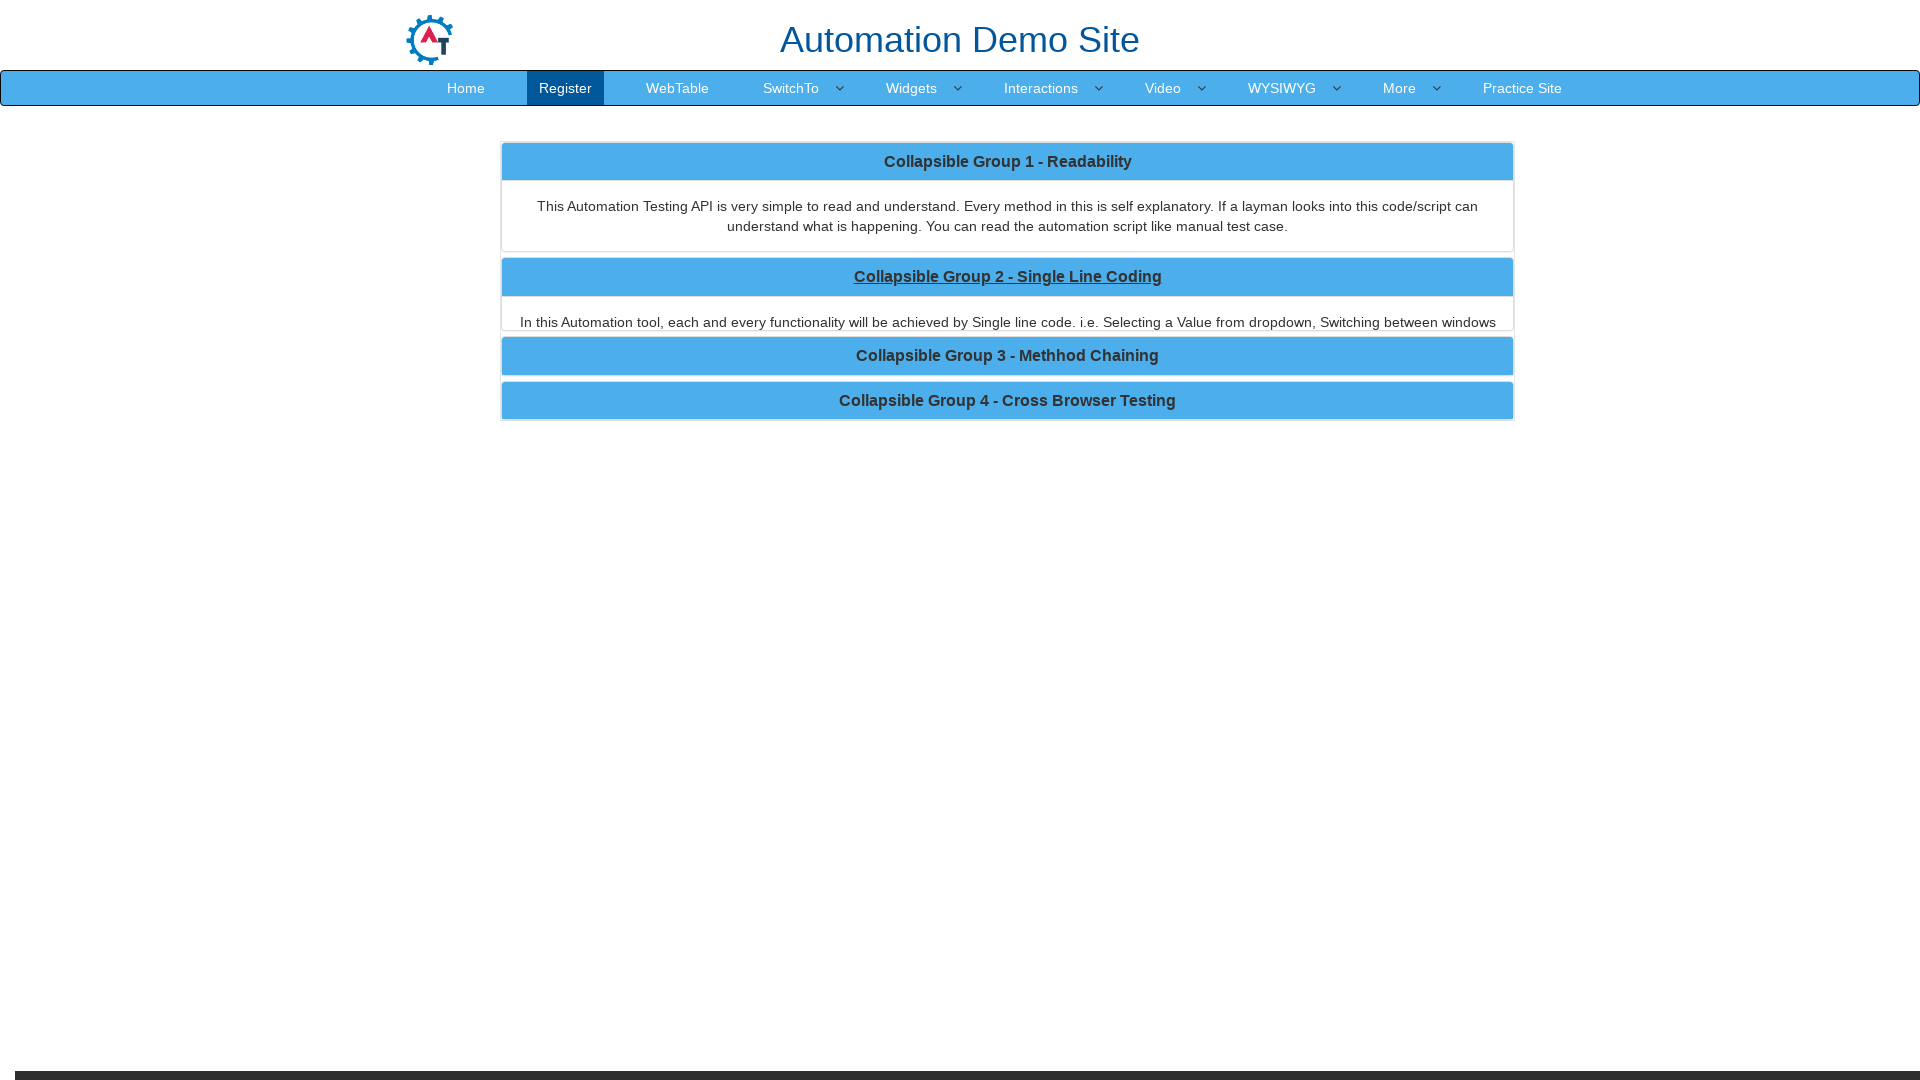

Waited for accordion to expand (1000ms)
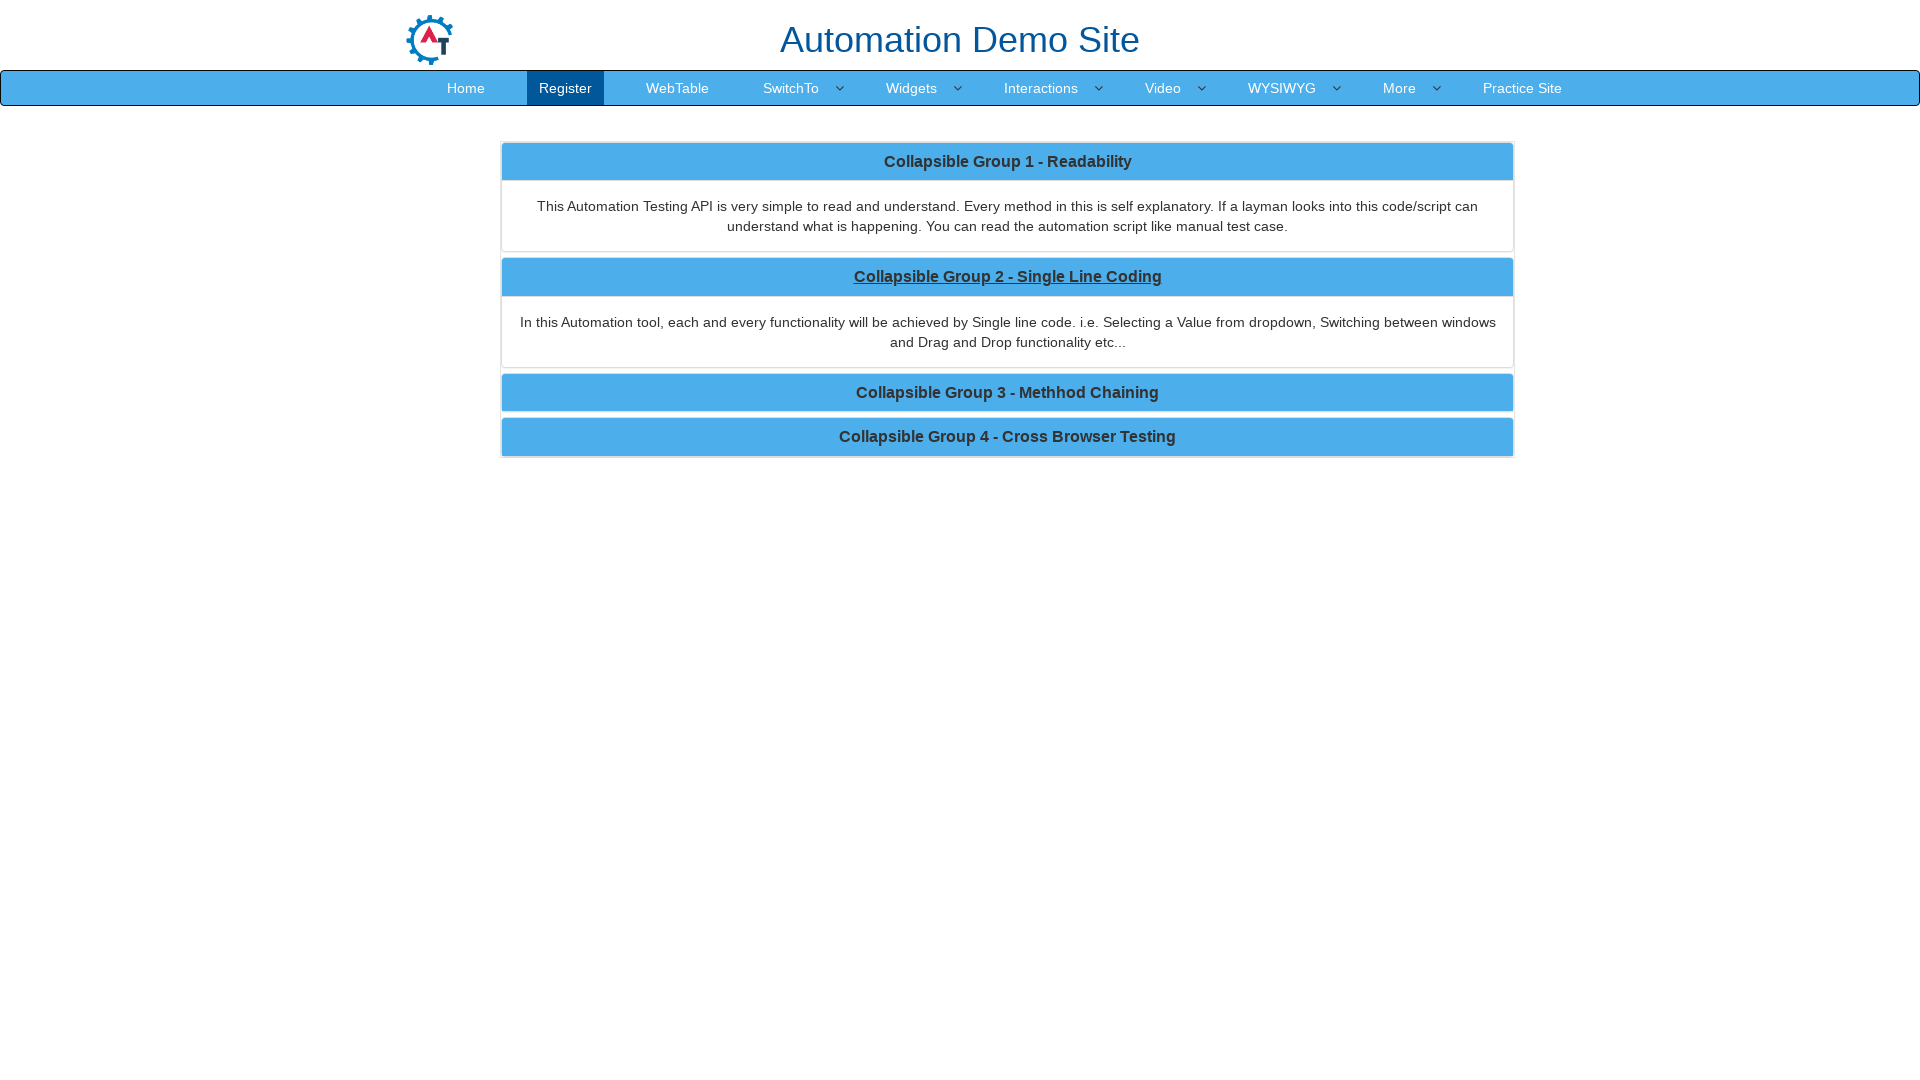

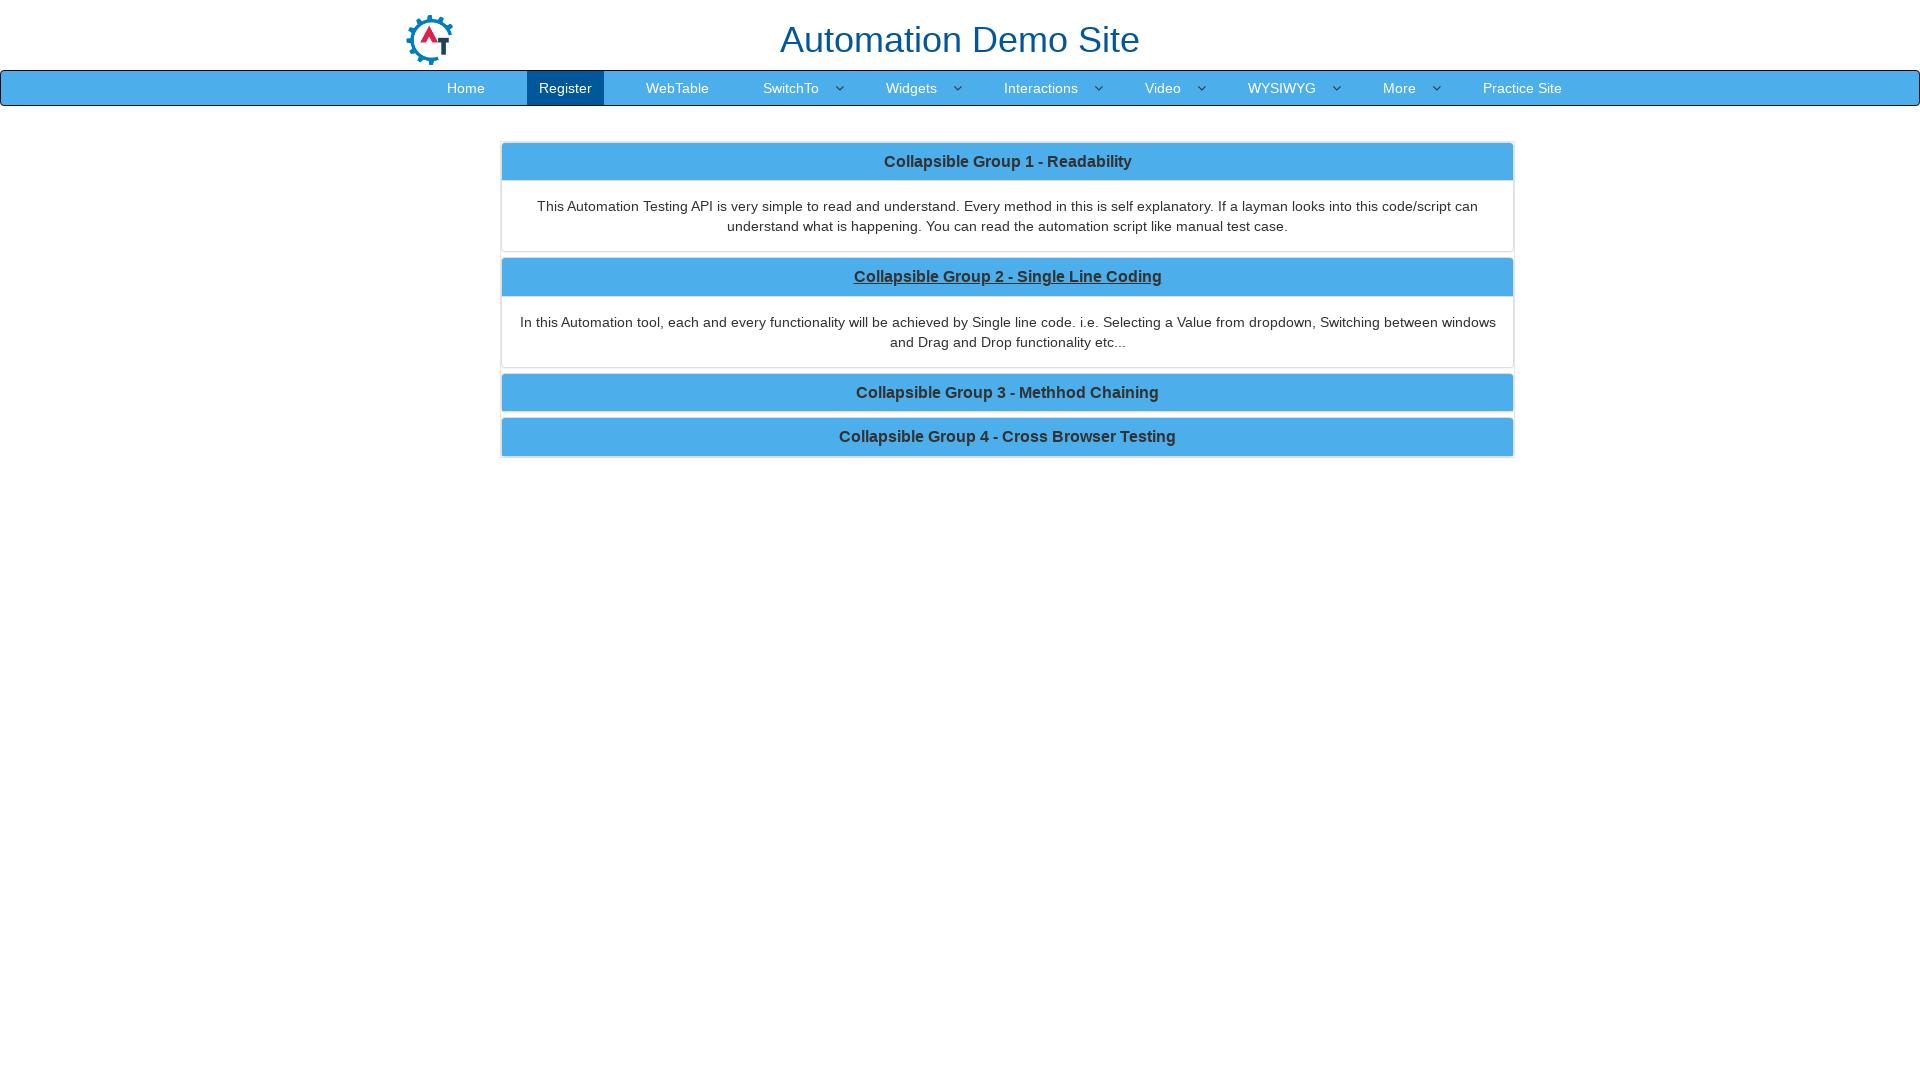